Tests handling a JavaScript alert by clicking a link that triggers an alert, getting the alert text, and accepting it

Starting URL: https://www.selenium.dev/documentation/webdriver/js_alerts_prompts_and_confirmations/

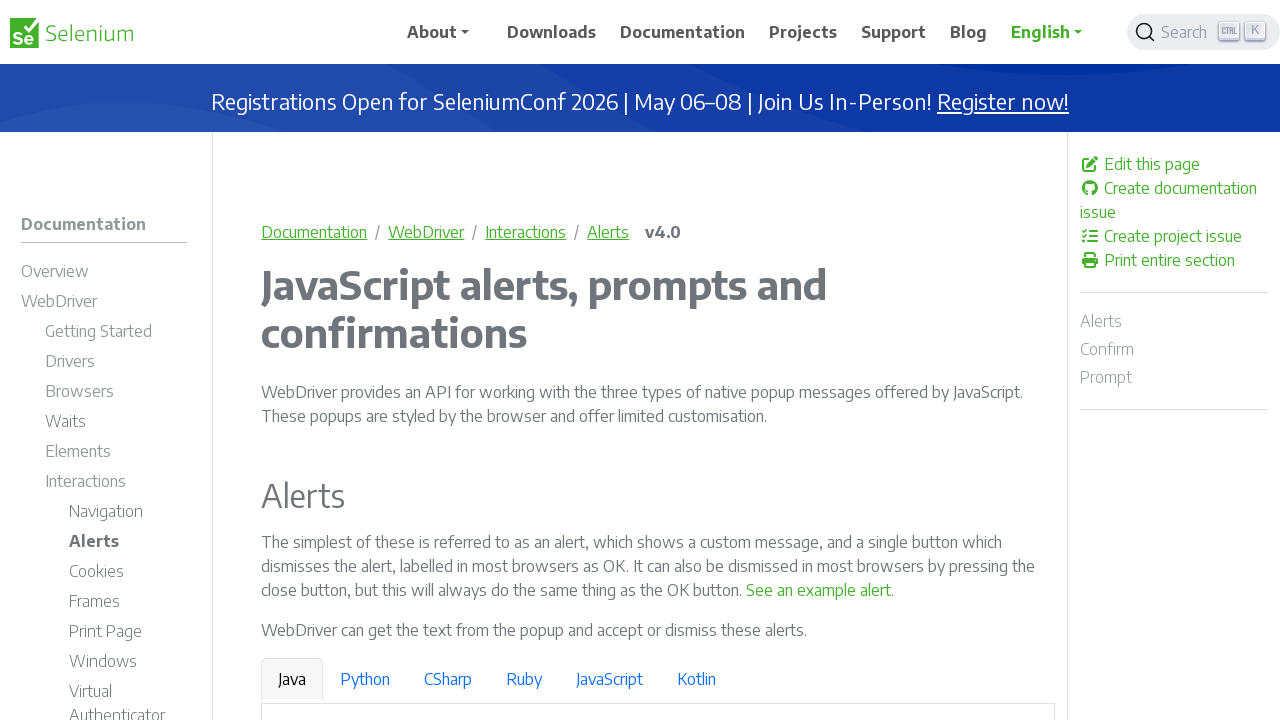

Navigated to Selenium alerts and prompts documentation page
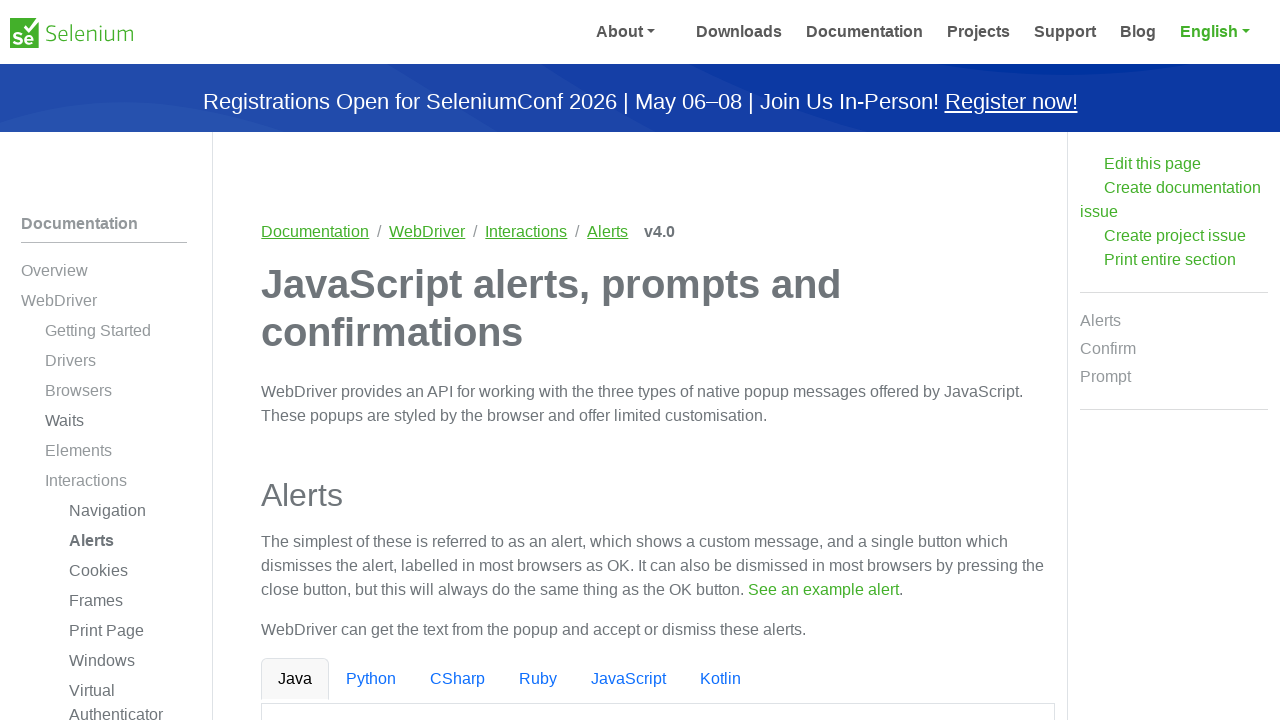

Clicked link to trigger JavaScript alert at (819, 590) on text=See an example alert
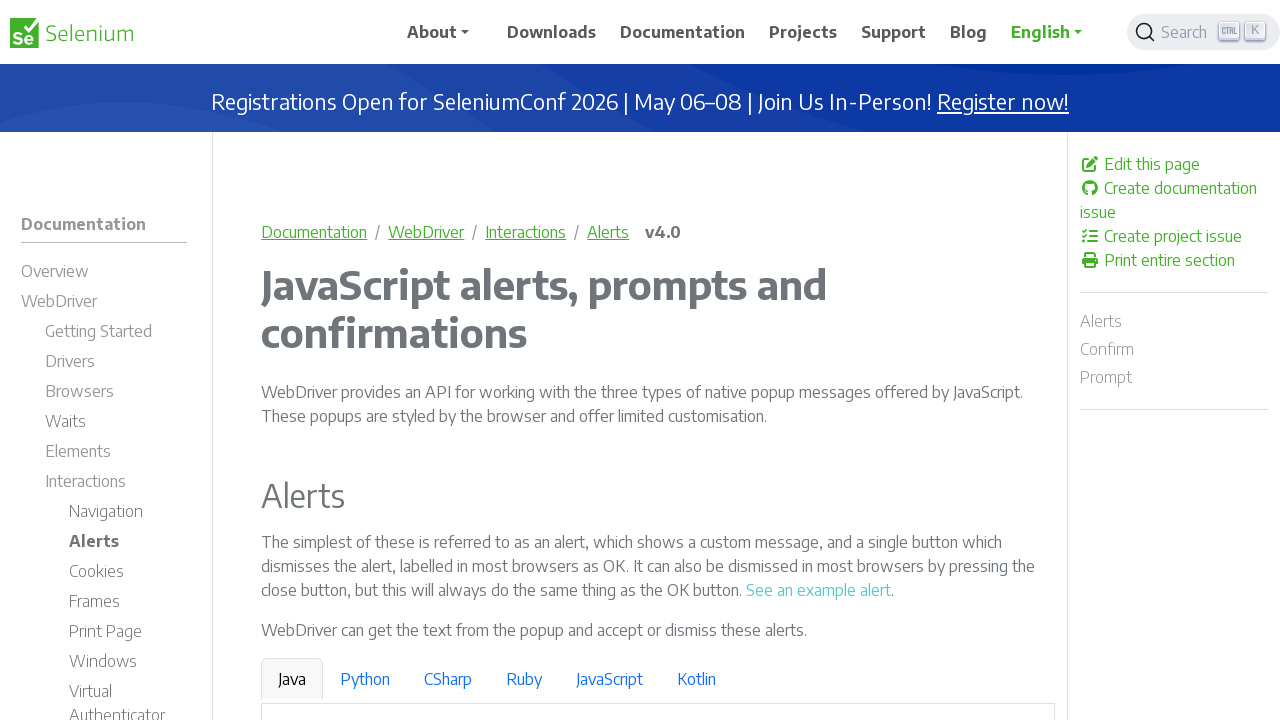

Set up dialog handler to accept alerts
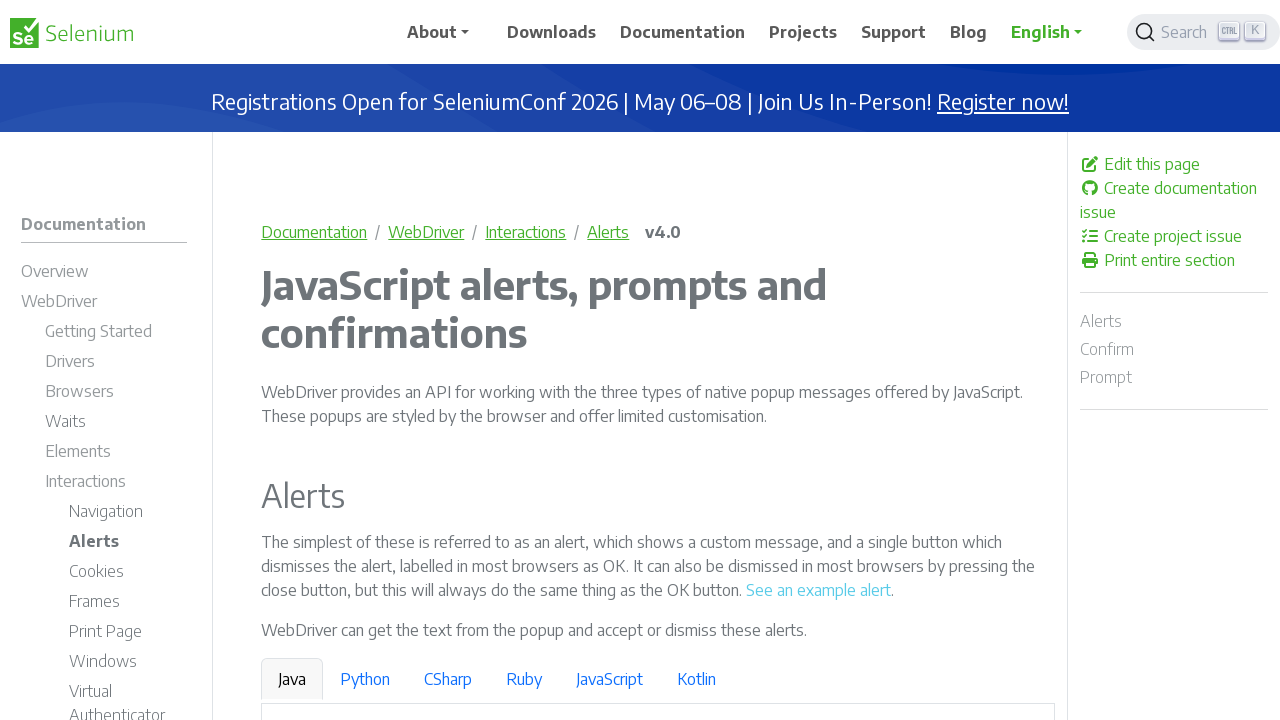

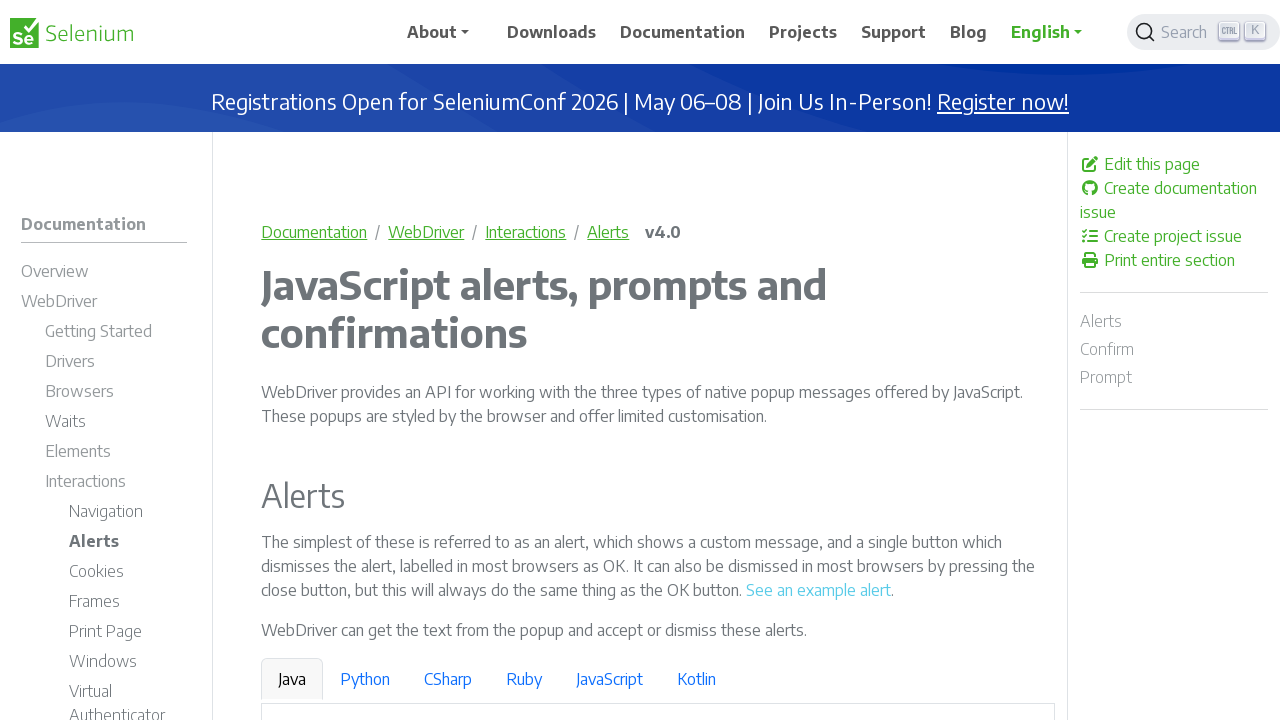